Tests browser window handling functionality by opening multiple new windows/tabs through different buttons and then closing all child windows

Starting URL: https://demoqa.com/browser-windows

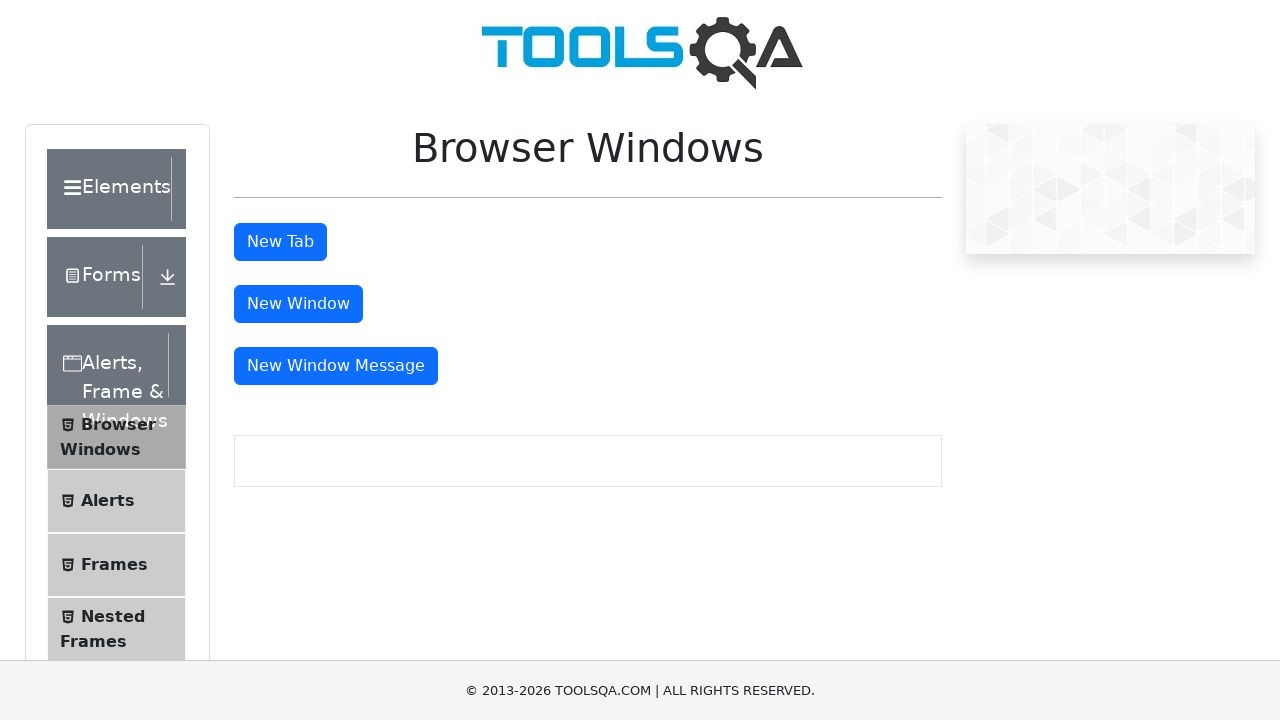

Stored reference to main page
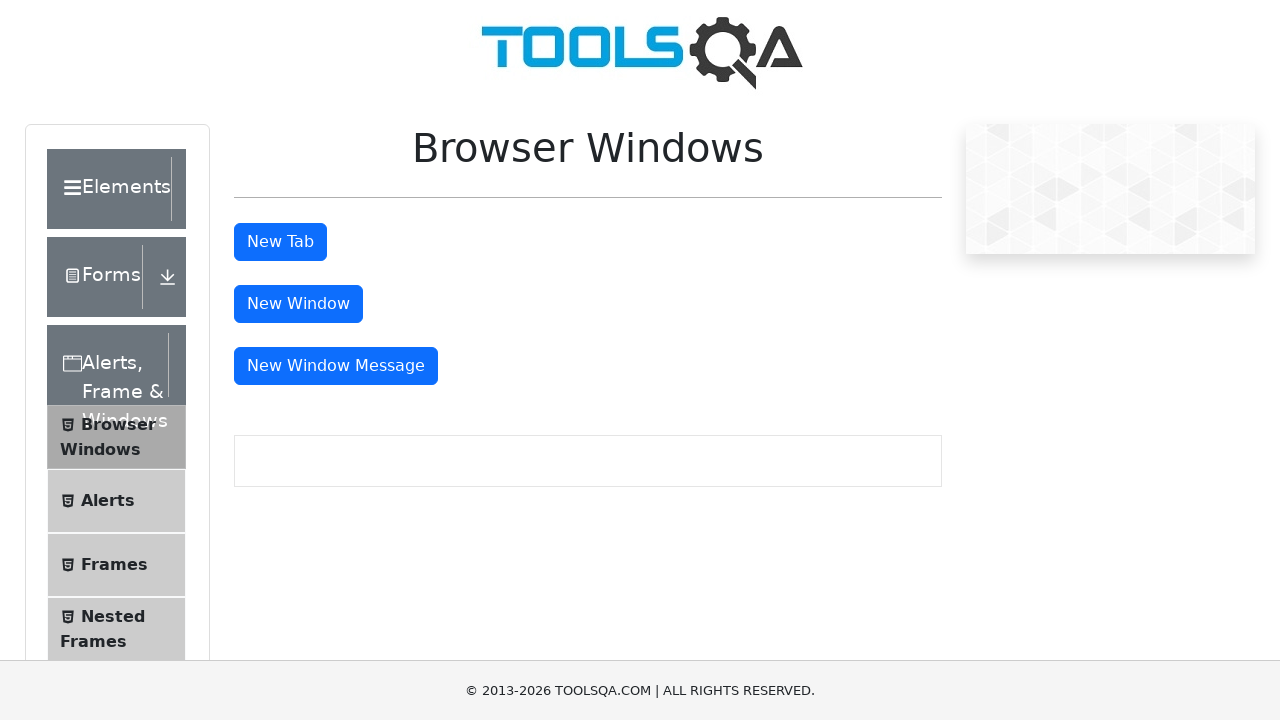

Clicked button to open new tab at (280, 242) on #tabButton
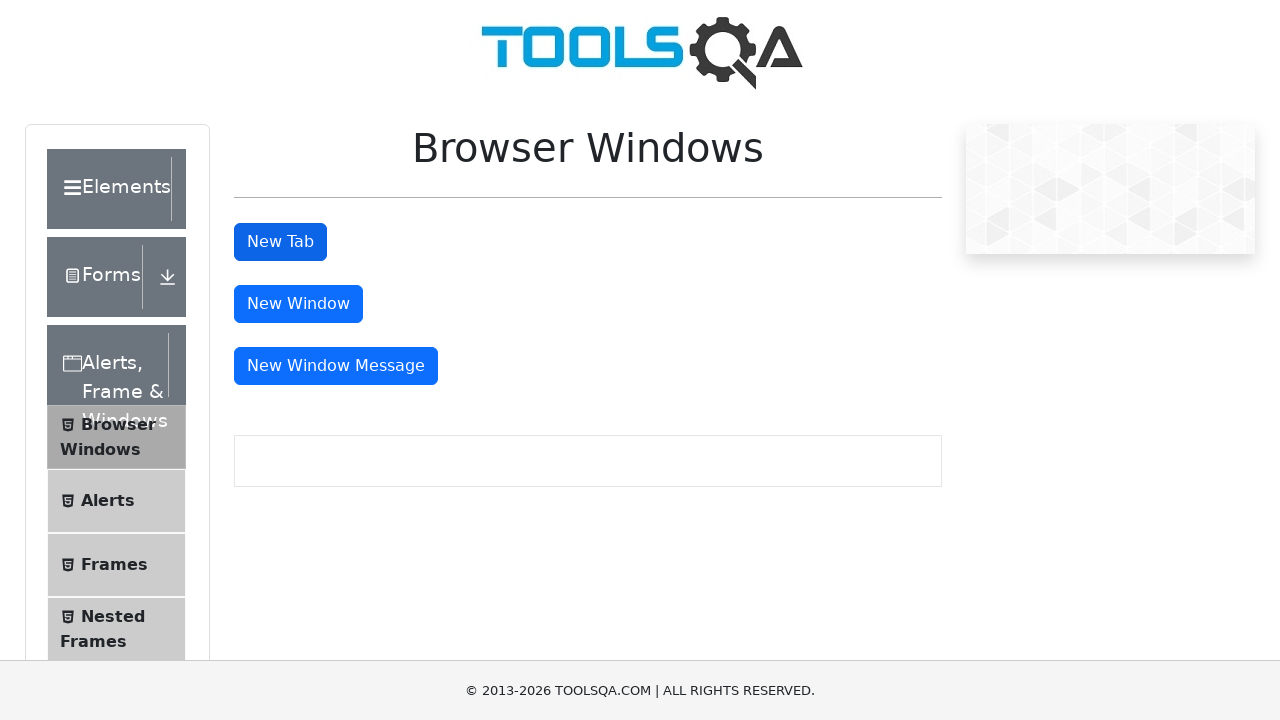

Clicked button to open new window at (298, 304) on #windowButton
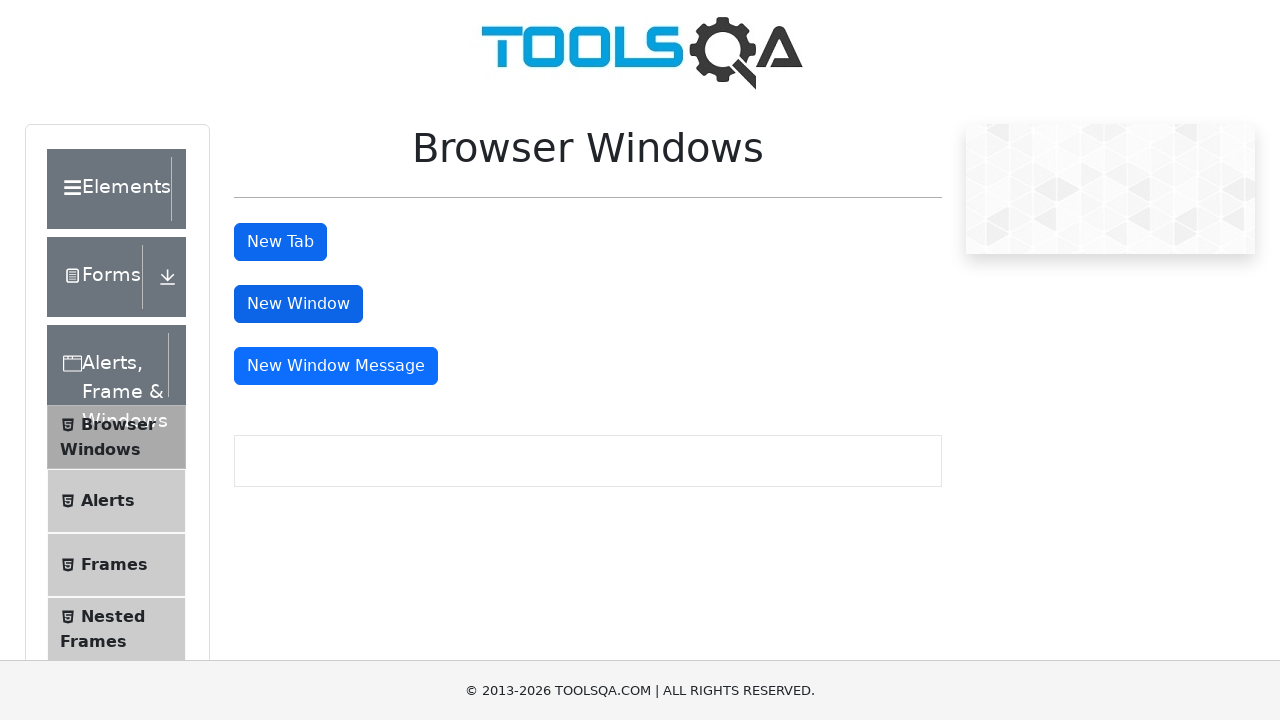

Clicked button to open message window at (336, 366) on #messageWindowButton
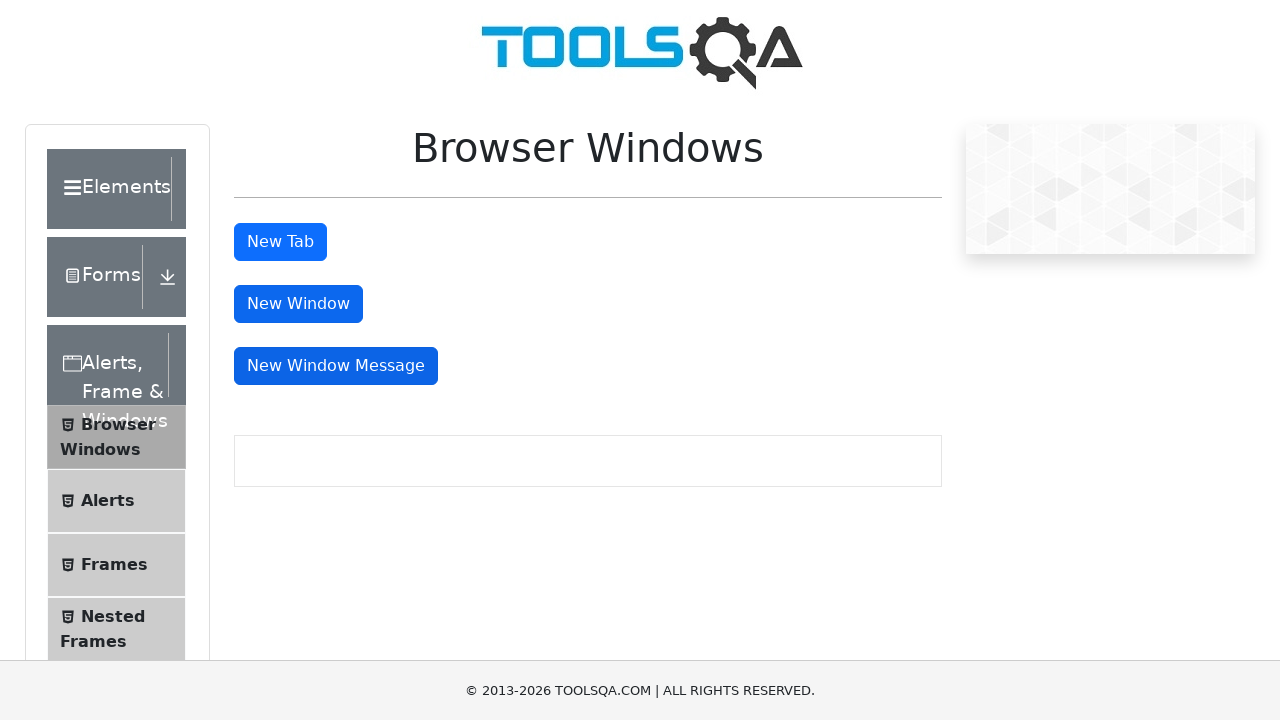

Retrieved all open pages from context
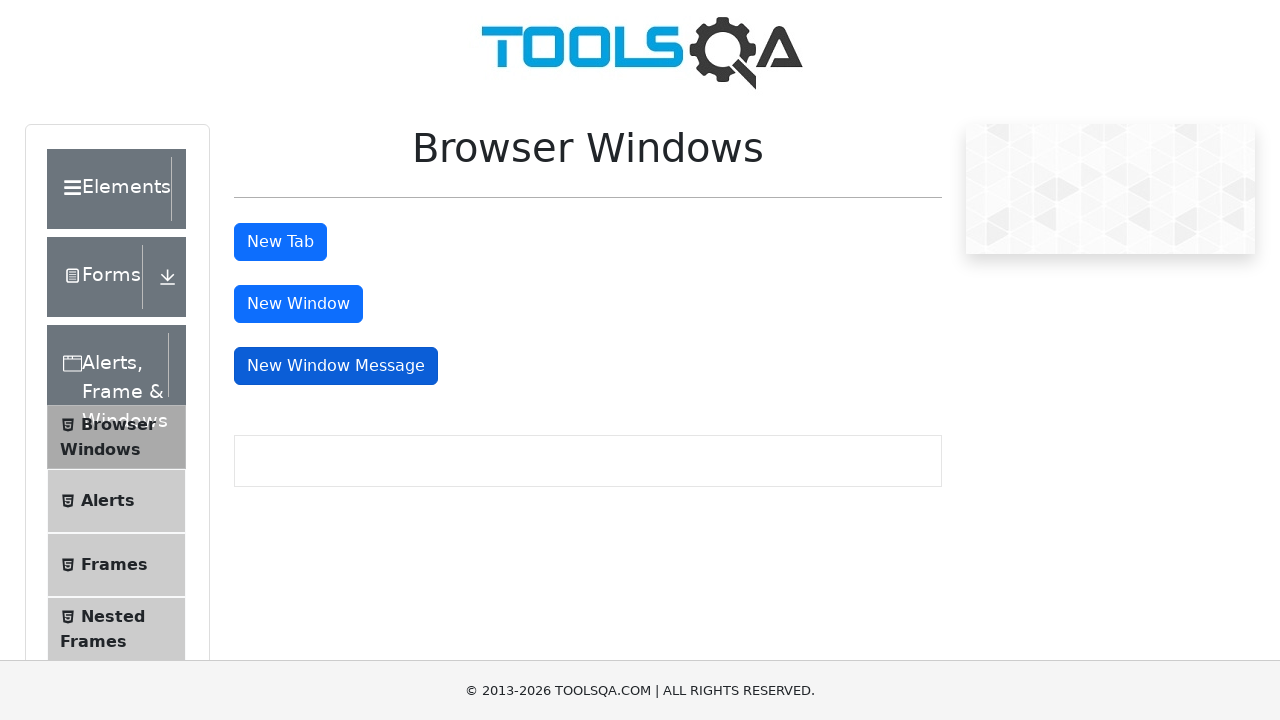

Closed a child window/tab
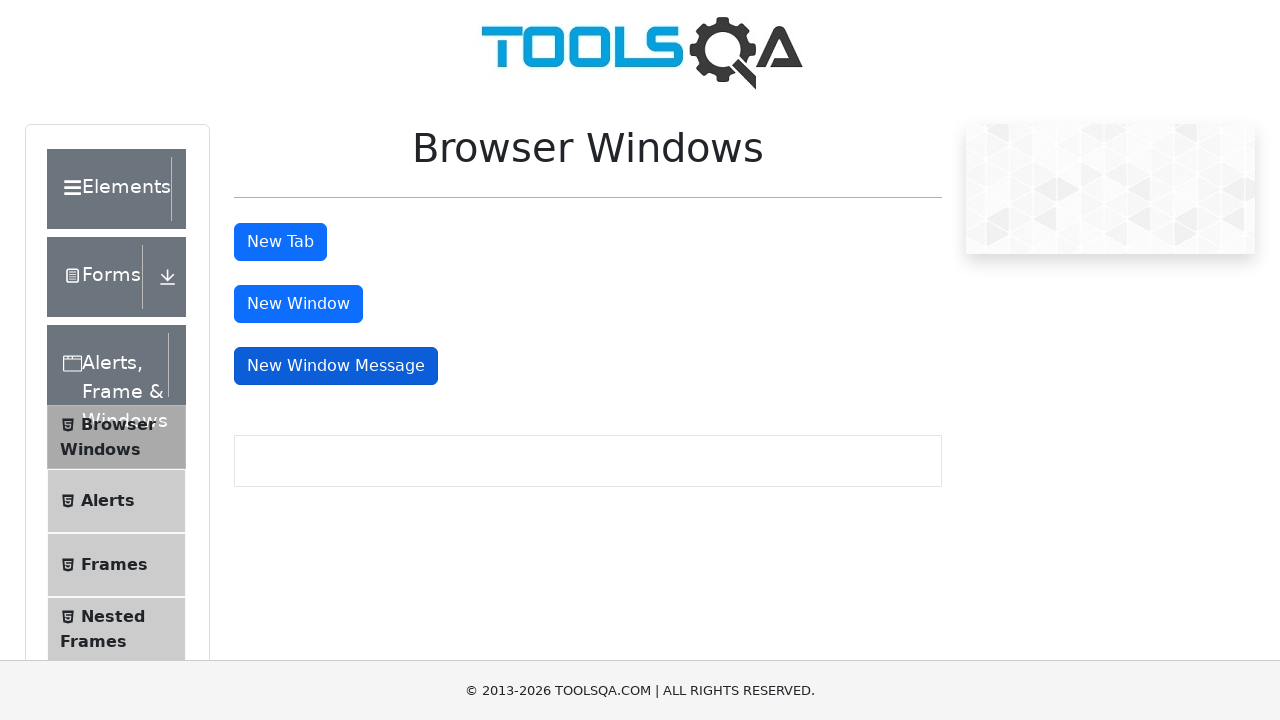

Closed a child window/tab
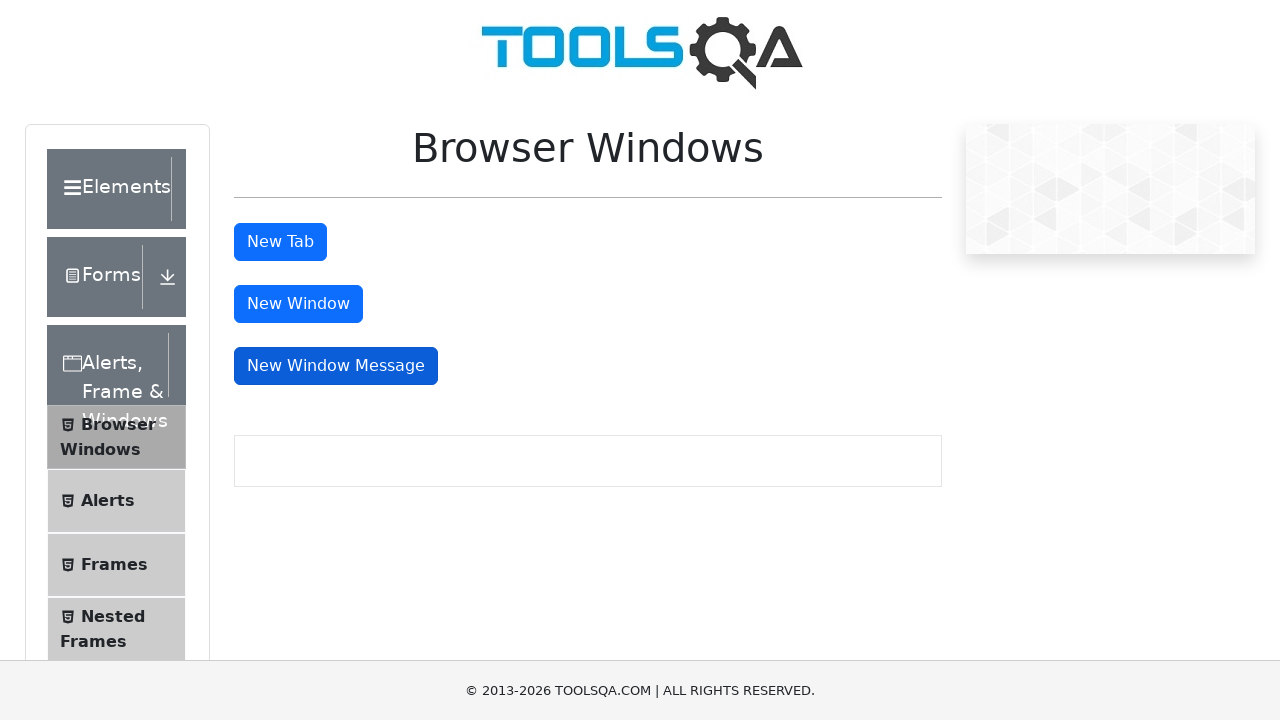

Closed a child window/tab
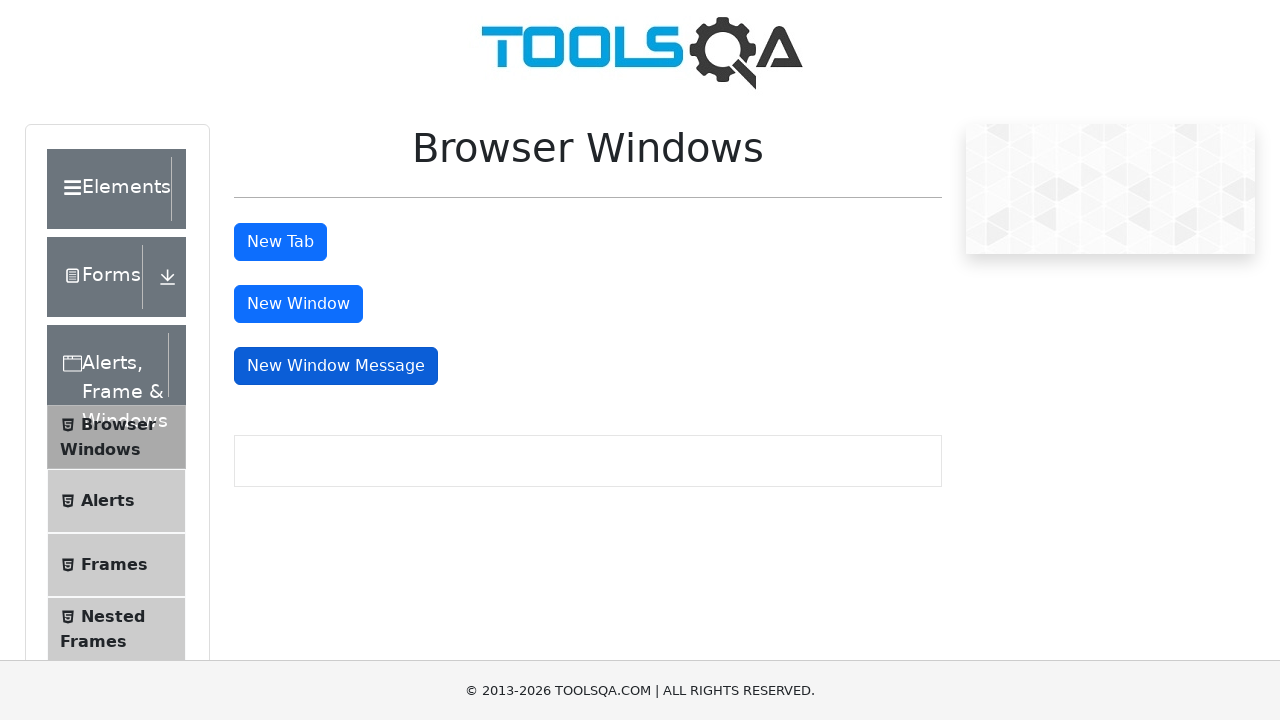

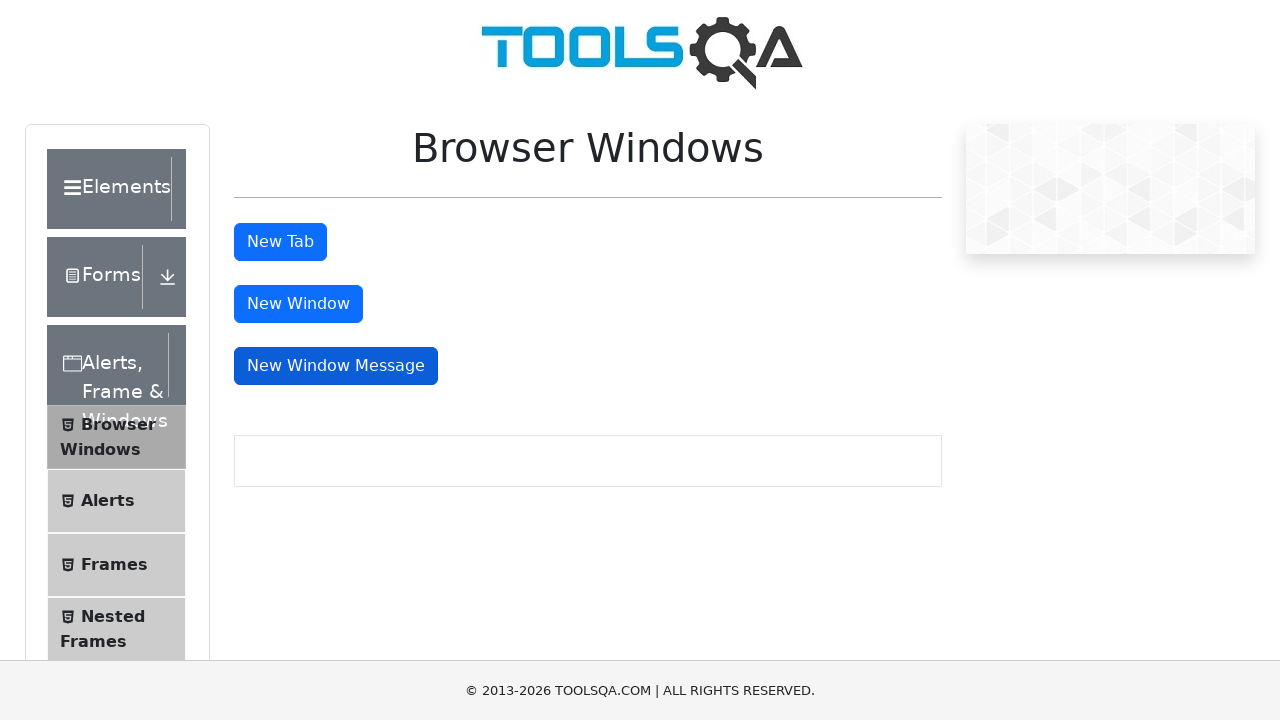